Tests drag and drop functionality by dragging an element to a drop target using click-and-hold approach

Starting URL: https://jqueryui.com/droppable/

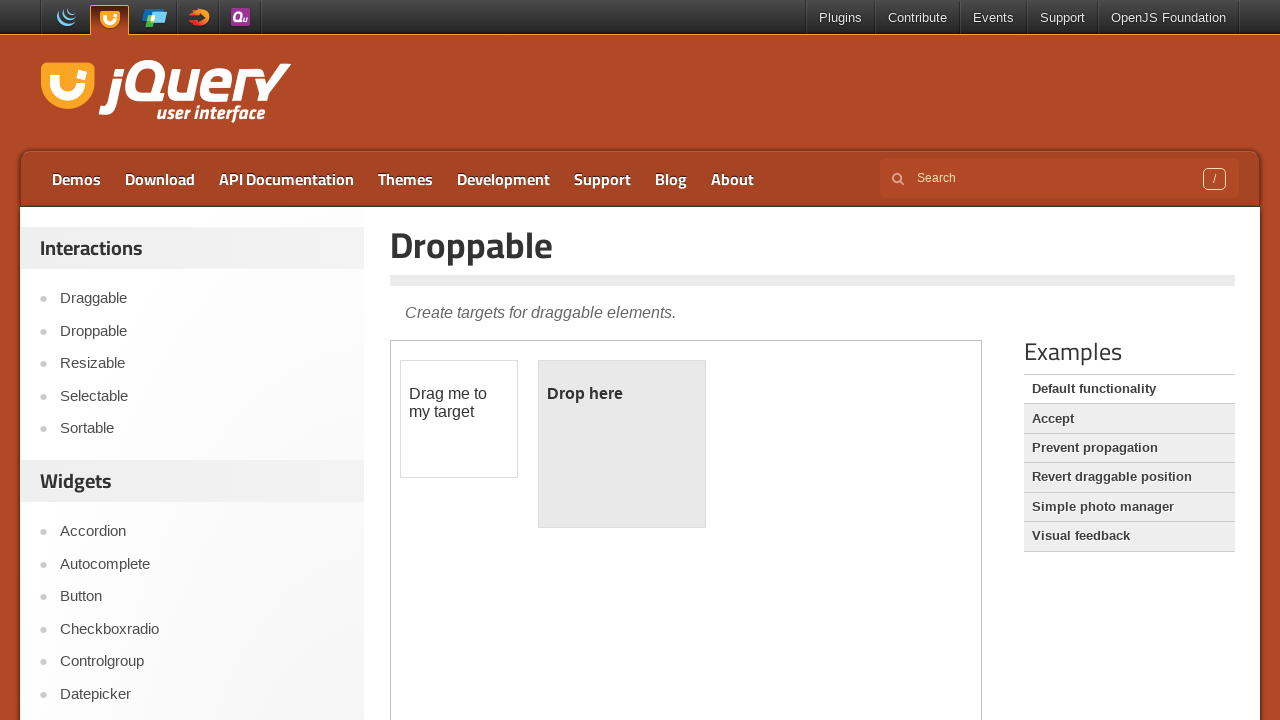

Located the iframe containing the drag and drop demo
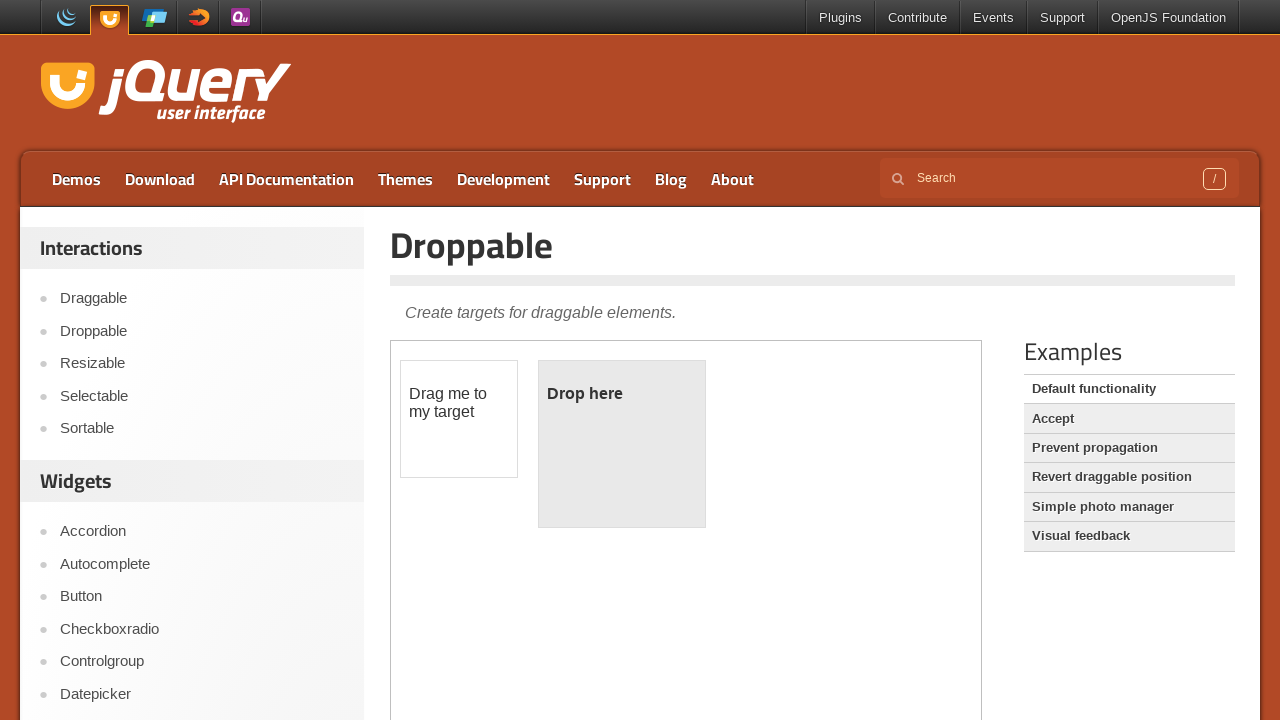

Located the source element to drag
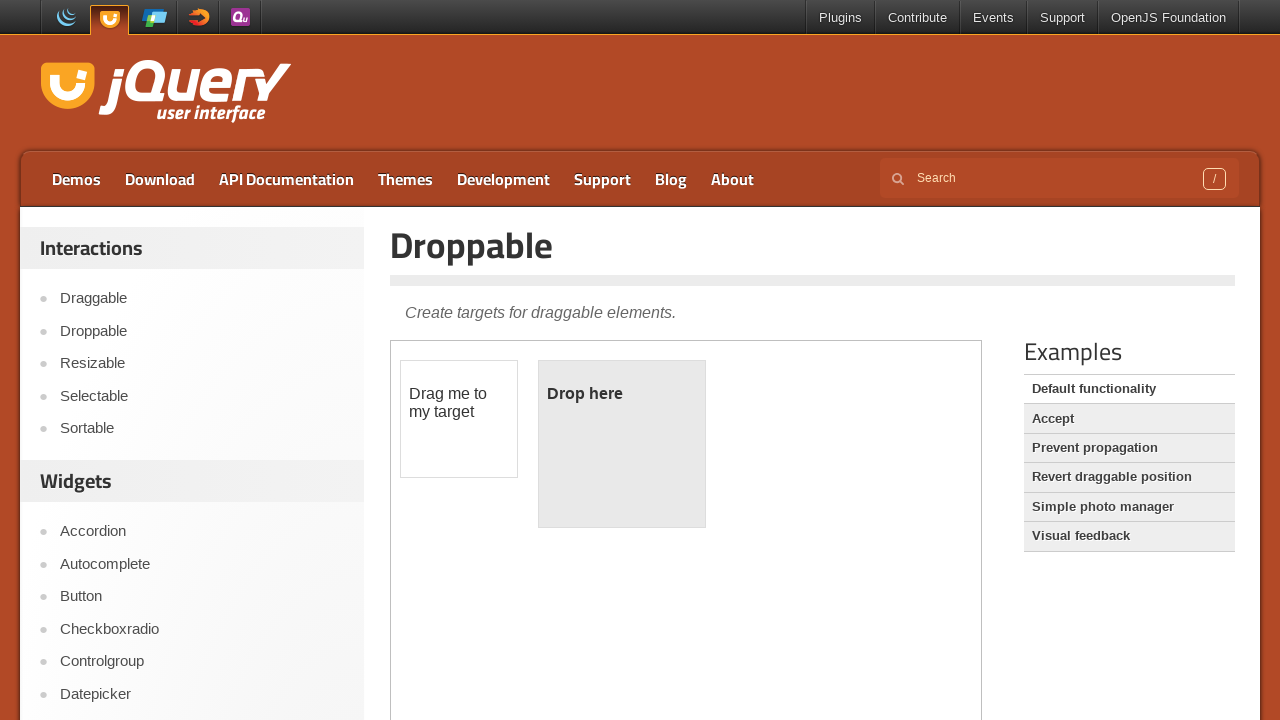

Located the drop target element
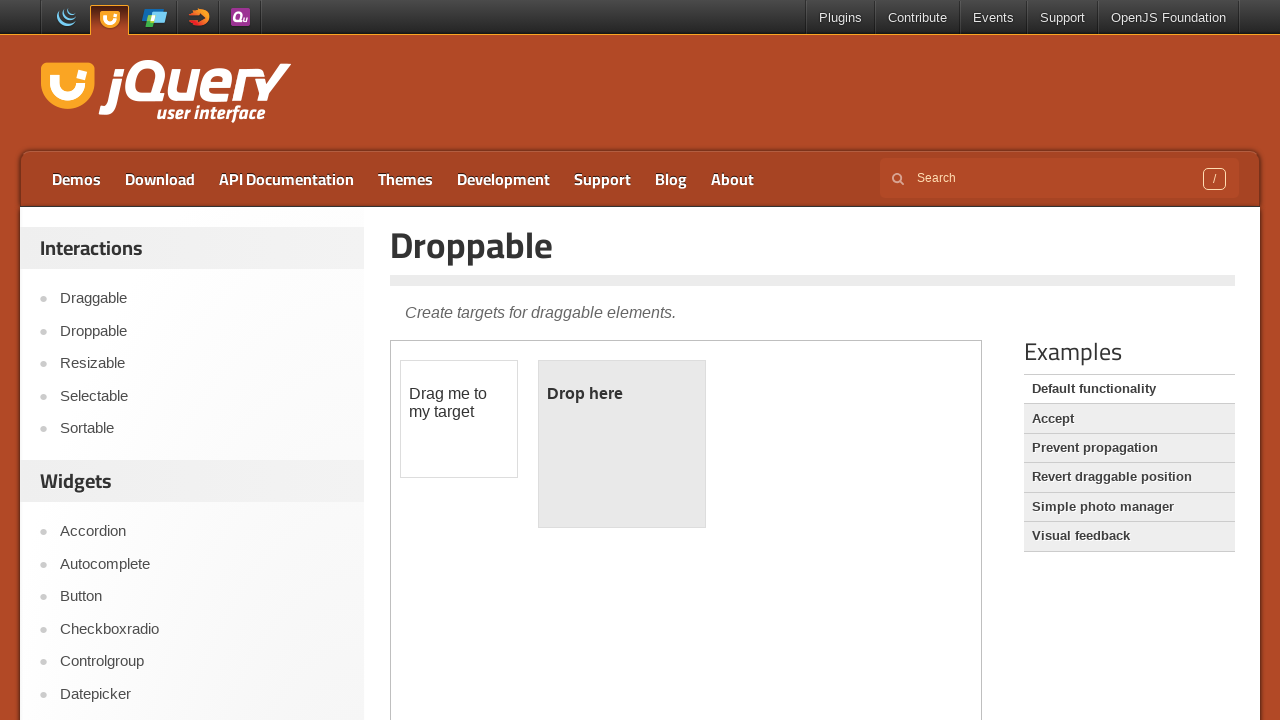

Dragged source element to drop target using click-and-hold approach at (622, 394)
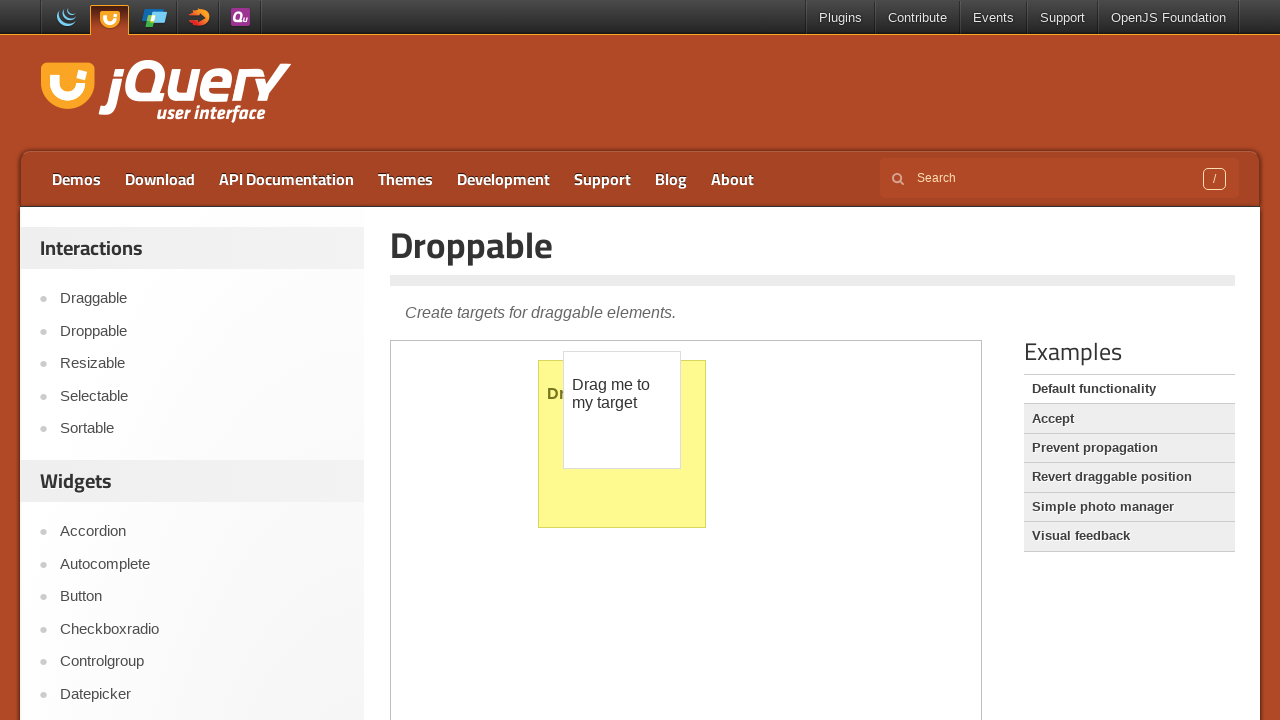

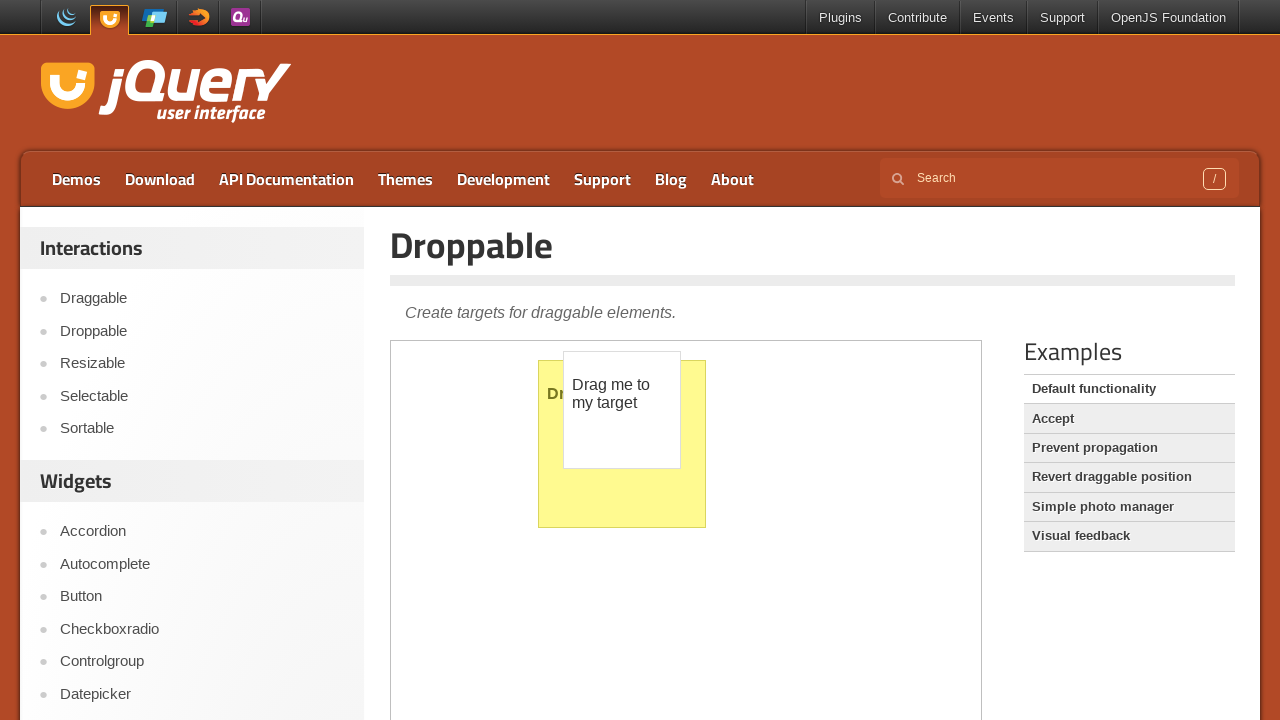